Tests BMI calculator by entering weight and height values, calculating BMI, and verifying the result and its interpretation

Starting URL: https://atidcollege.co.il/Xamples/bmi/

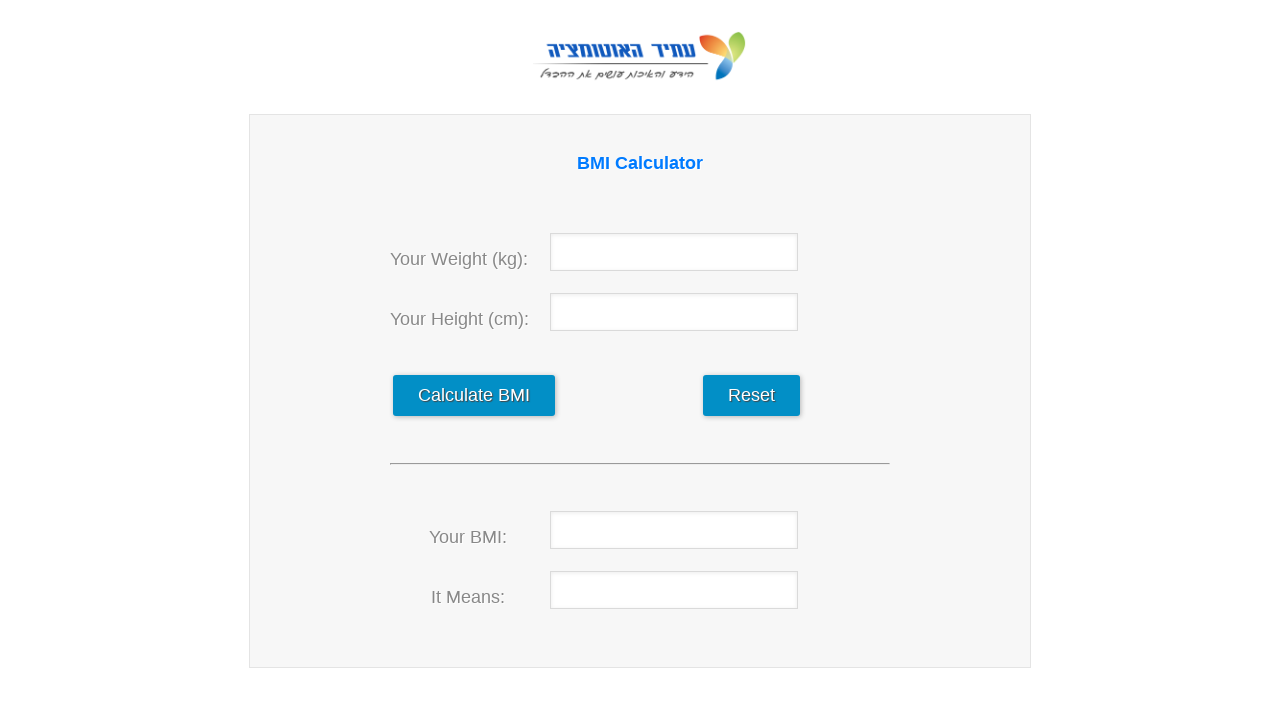

Filled weight field with value 90 on input[name='weight']
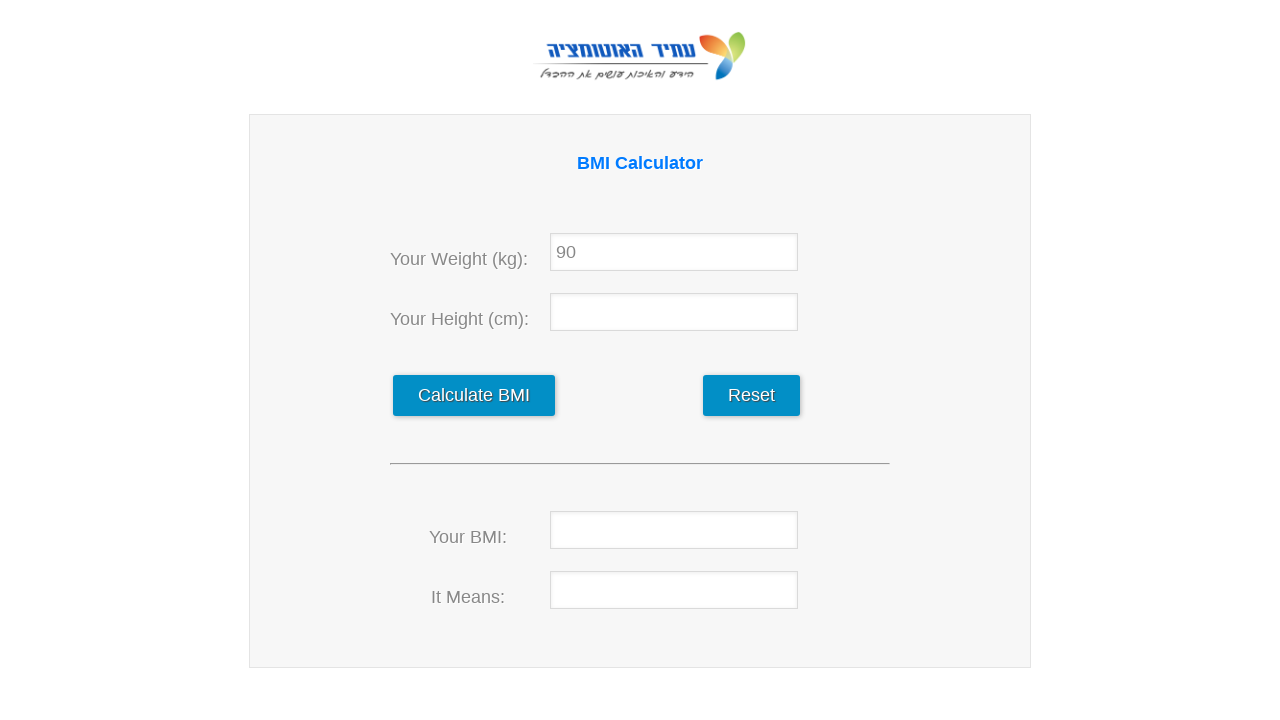

Filled height field with value 163 on input[name='height']
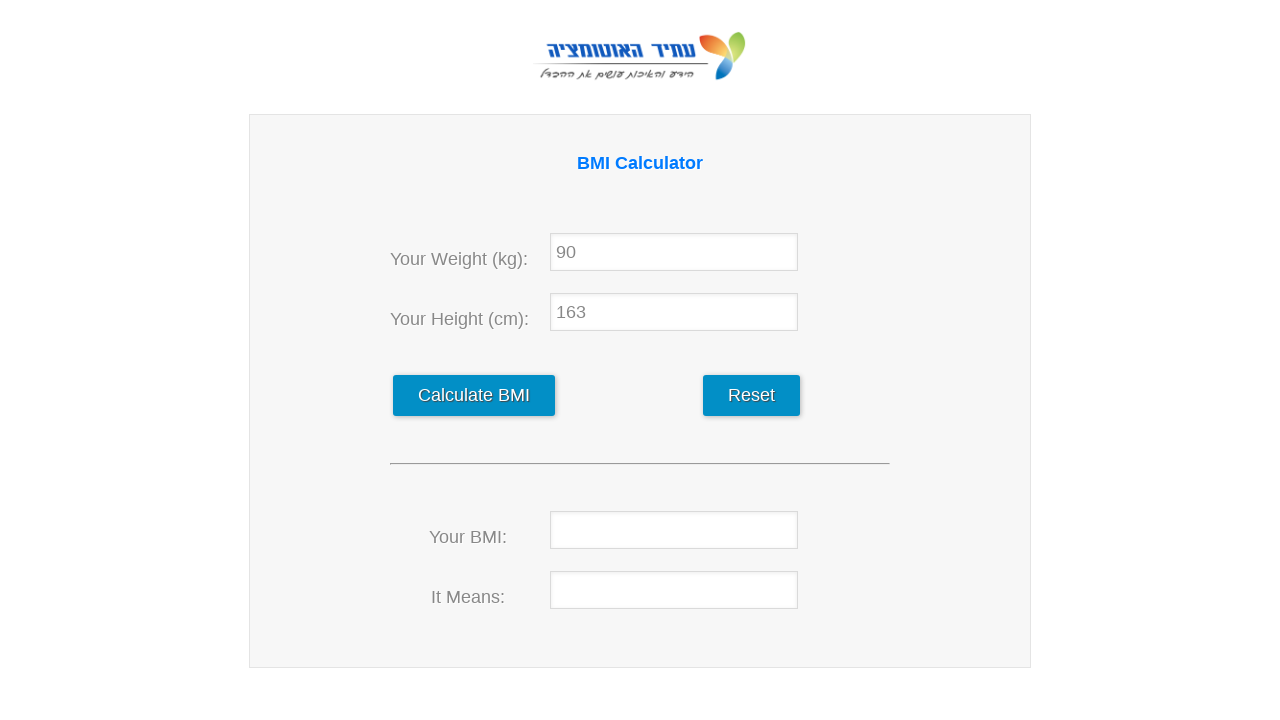

Clicked calculate button to compute BMI at (474, 396) on input#calculate_data
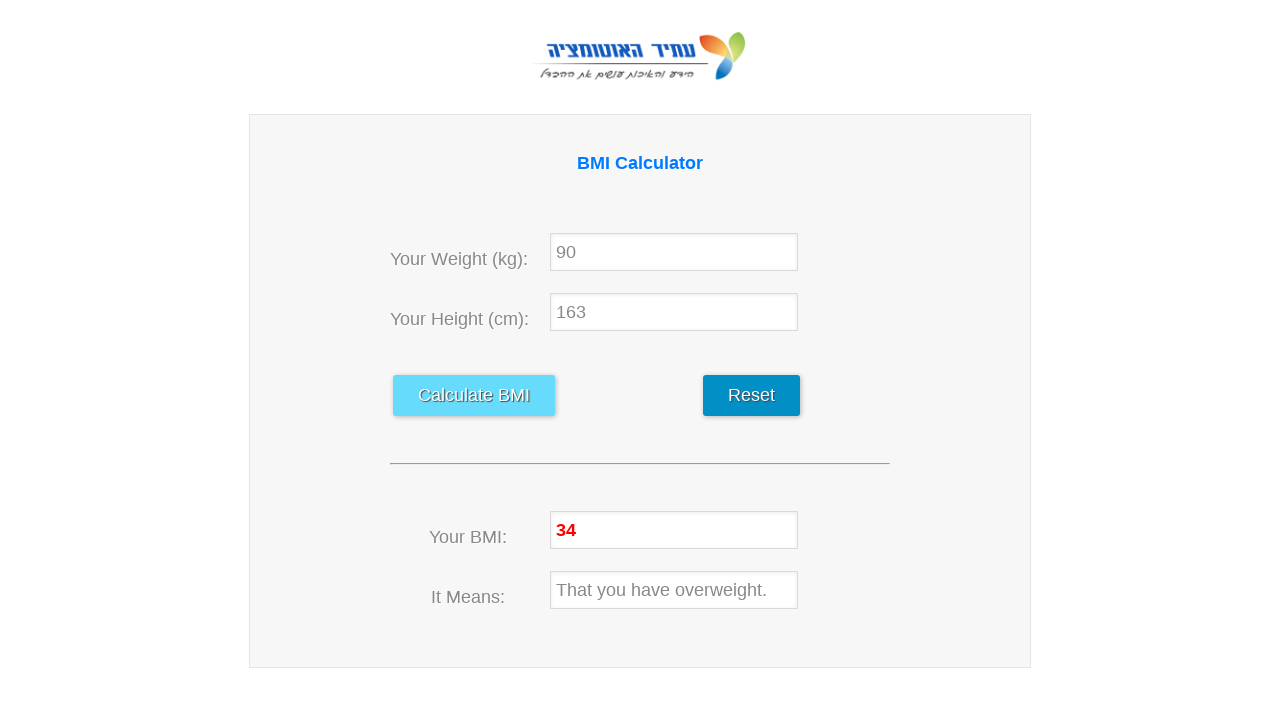

Waited 500ms for BMI calculation to complete
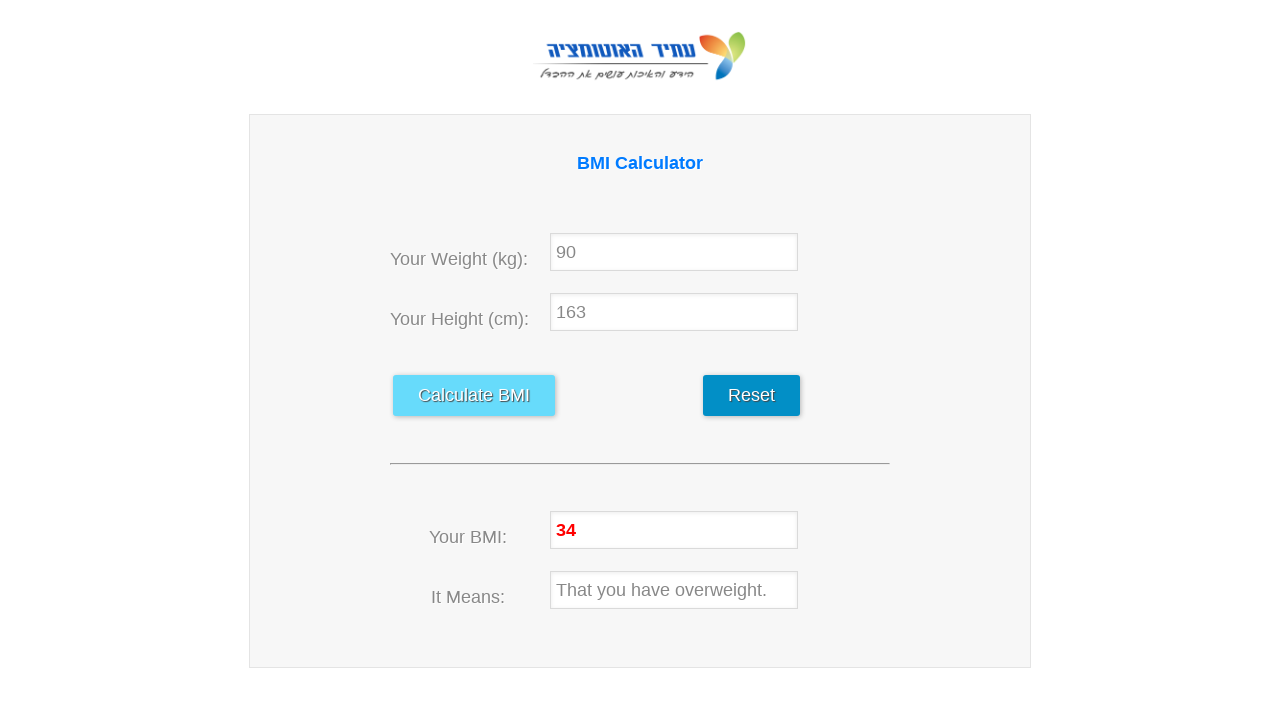

Retrieved BMI result value: 34
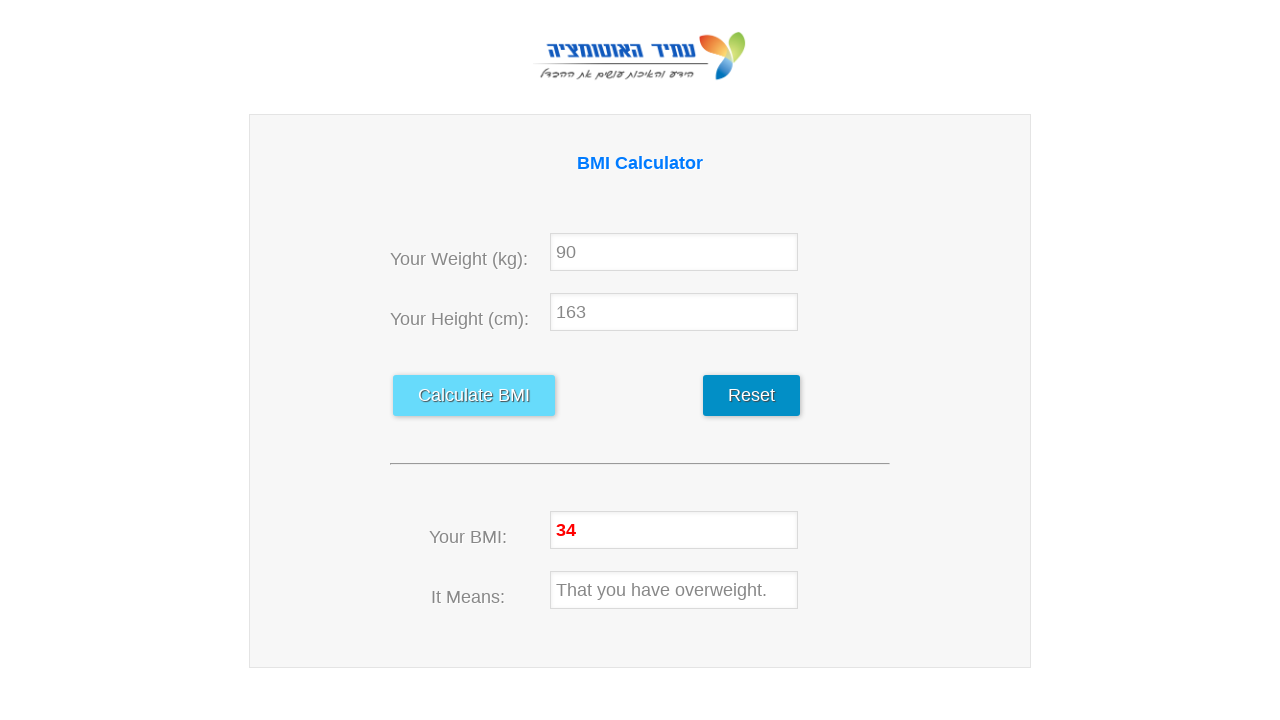

Verified BMI result equals 34
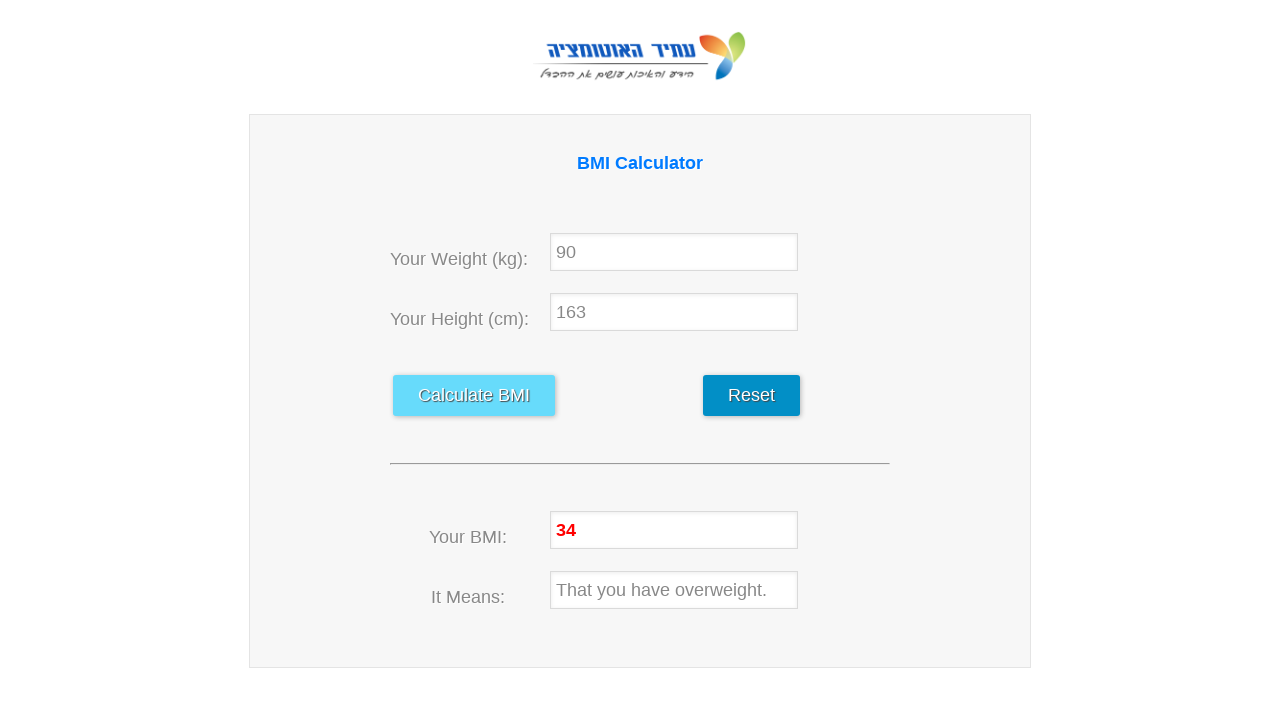

Retrieved BMI interpretation: That you have overweight.
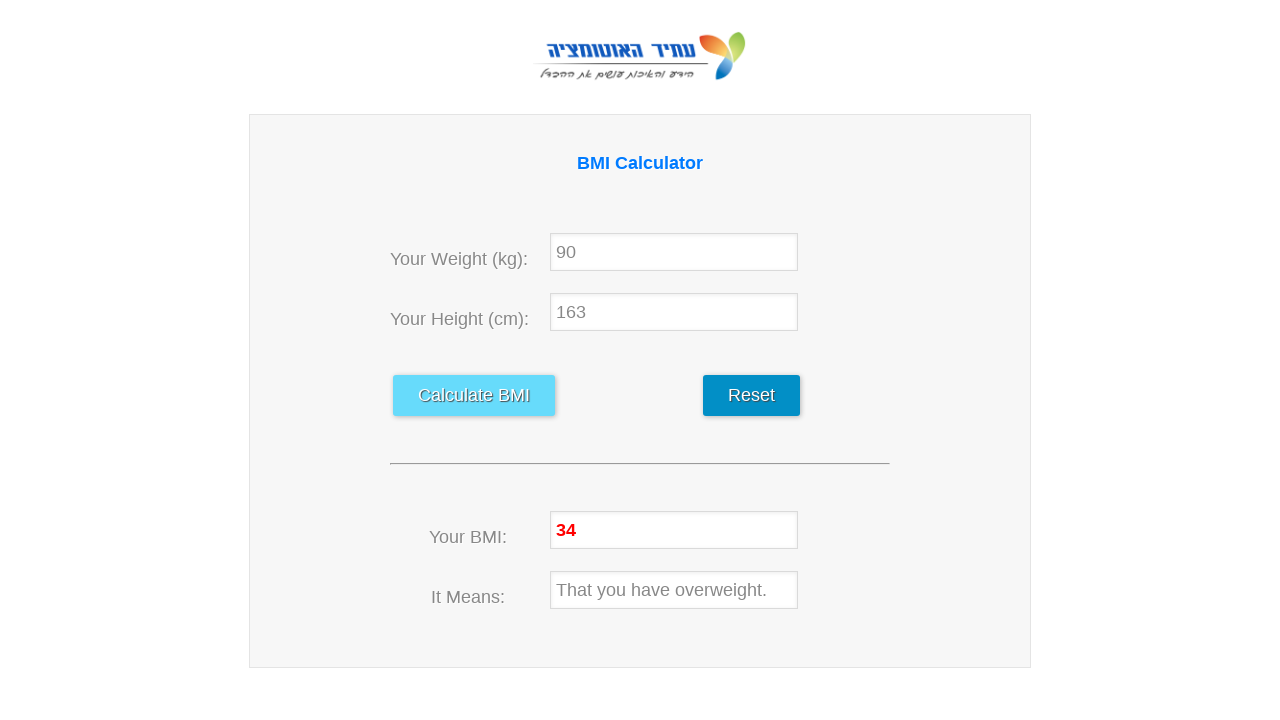

Verified BMI interpretation equals 'That you have overweight.'
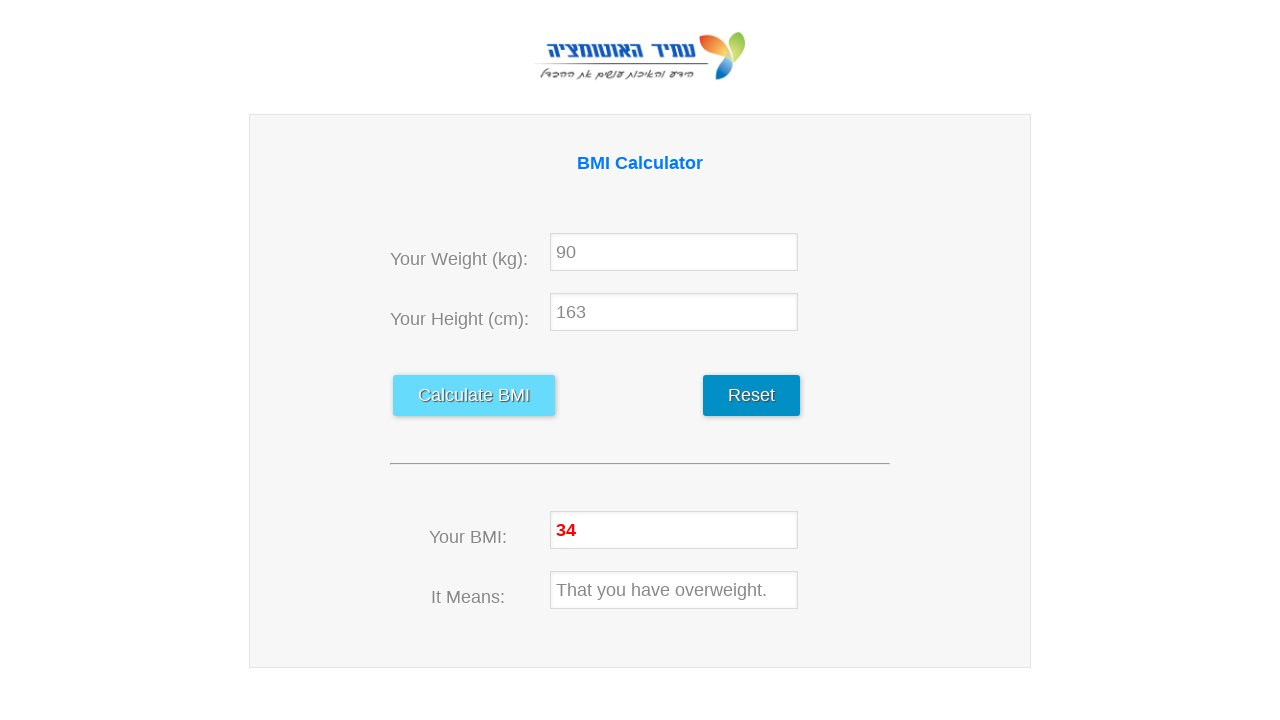

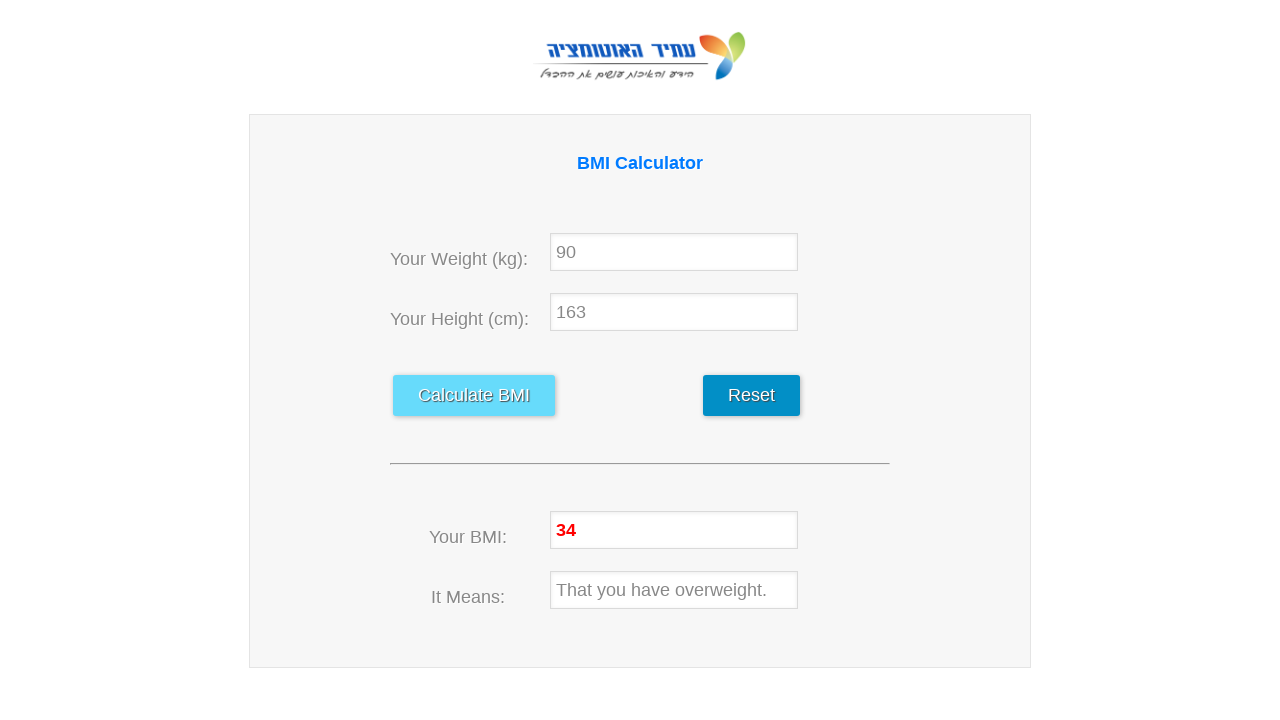